Tests link navigation by counting links on a page, focusing on footer section links, and opening each footer column link in a new tab to verify titles

Starting URL: https://rahulshettyacademy.com/AutomationPractice/

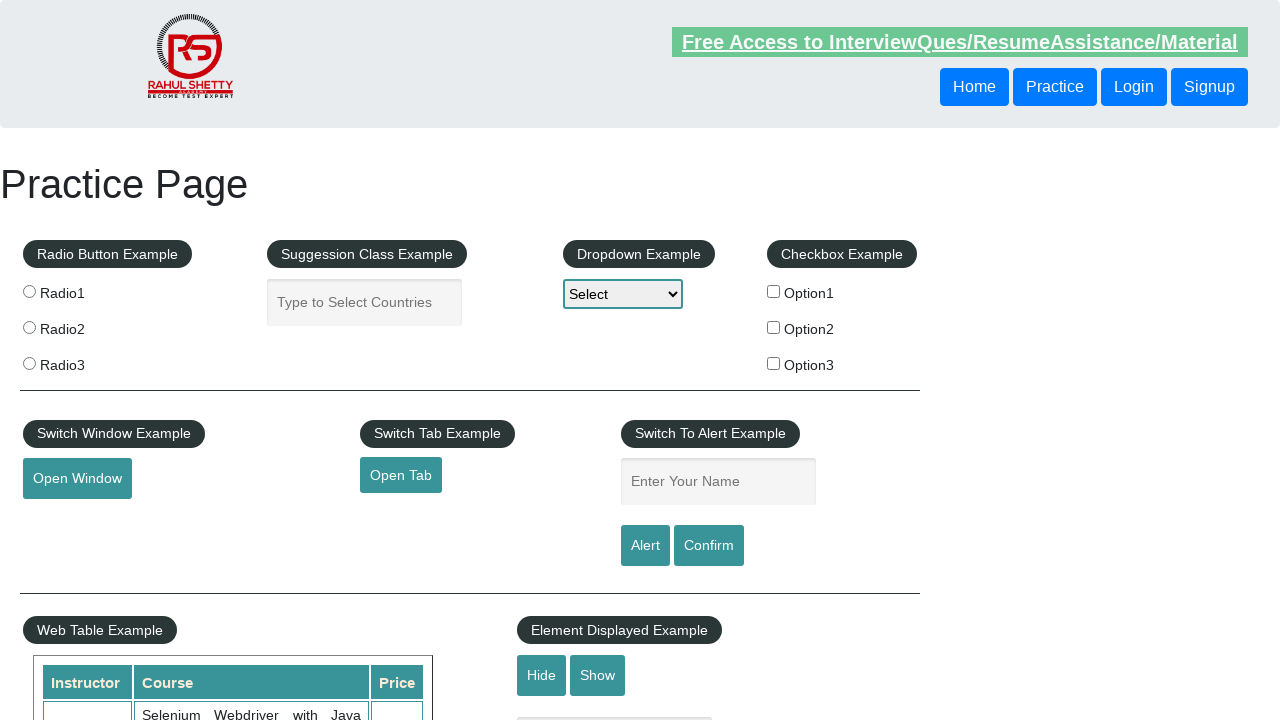

Located all links on the page
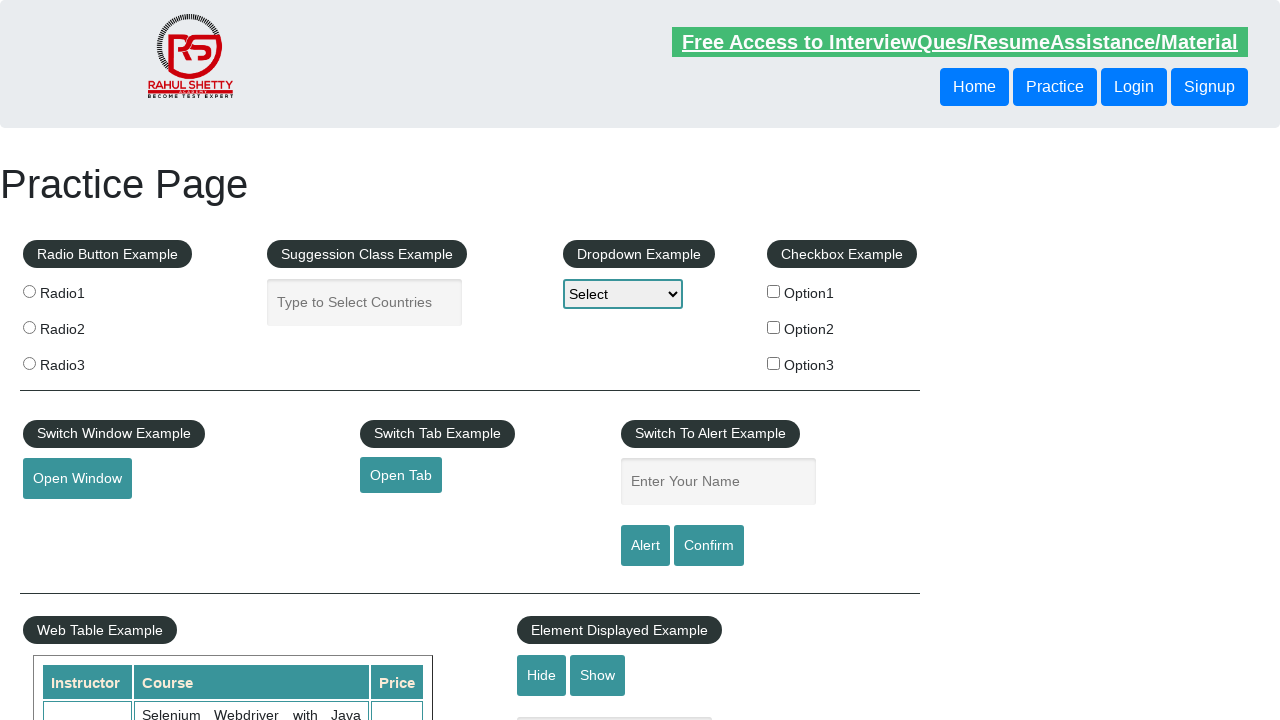

Total links on page: 27
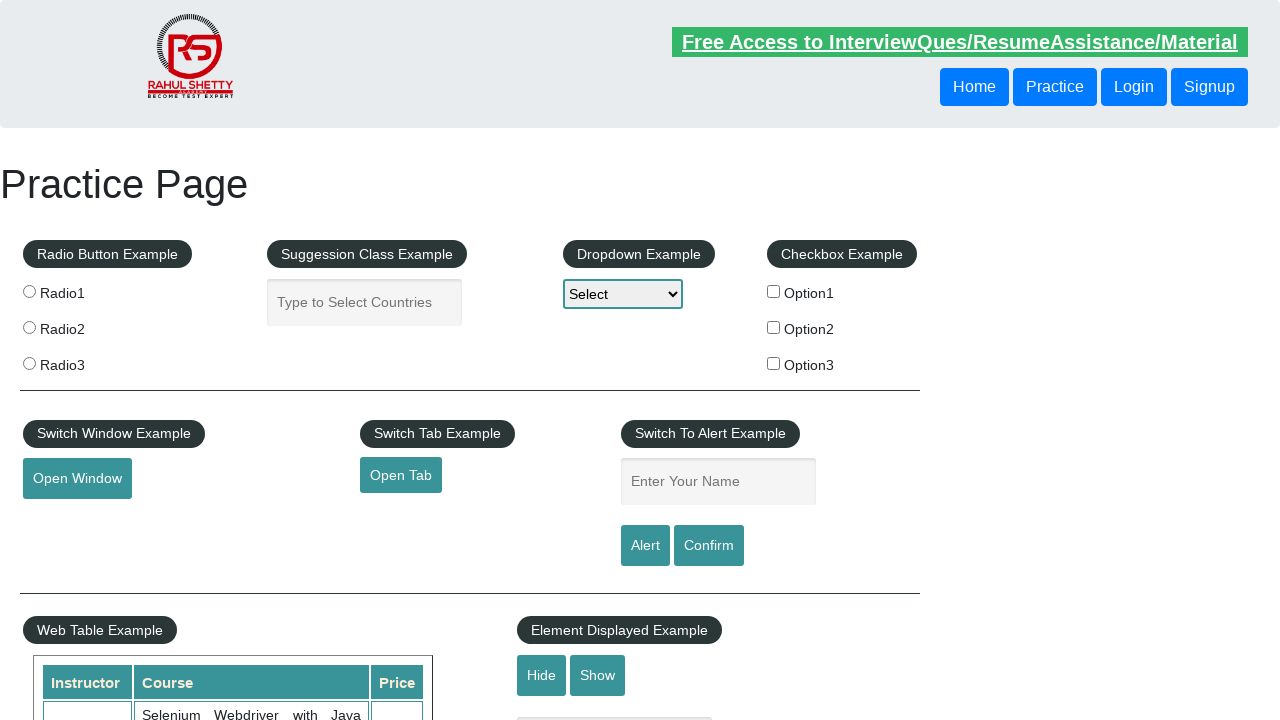

Located footer element with id 'gf-BIG'
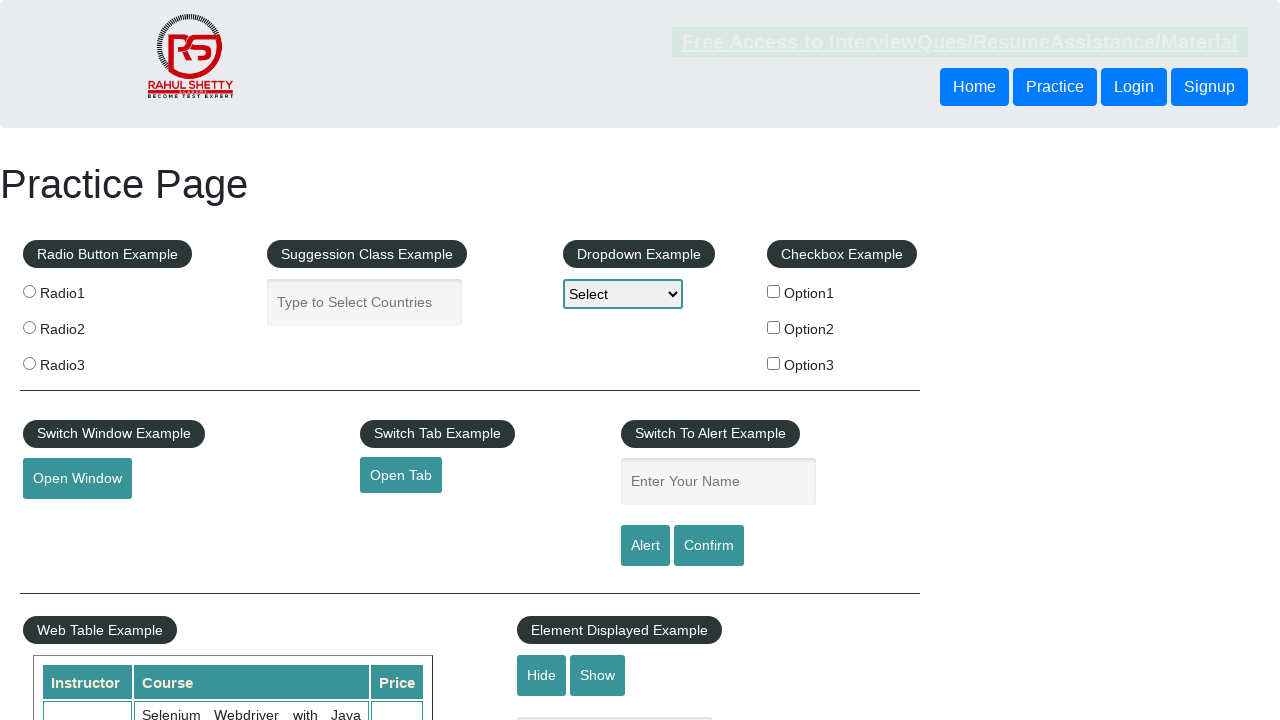

Located all links in footer section
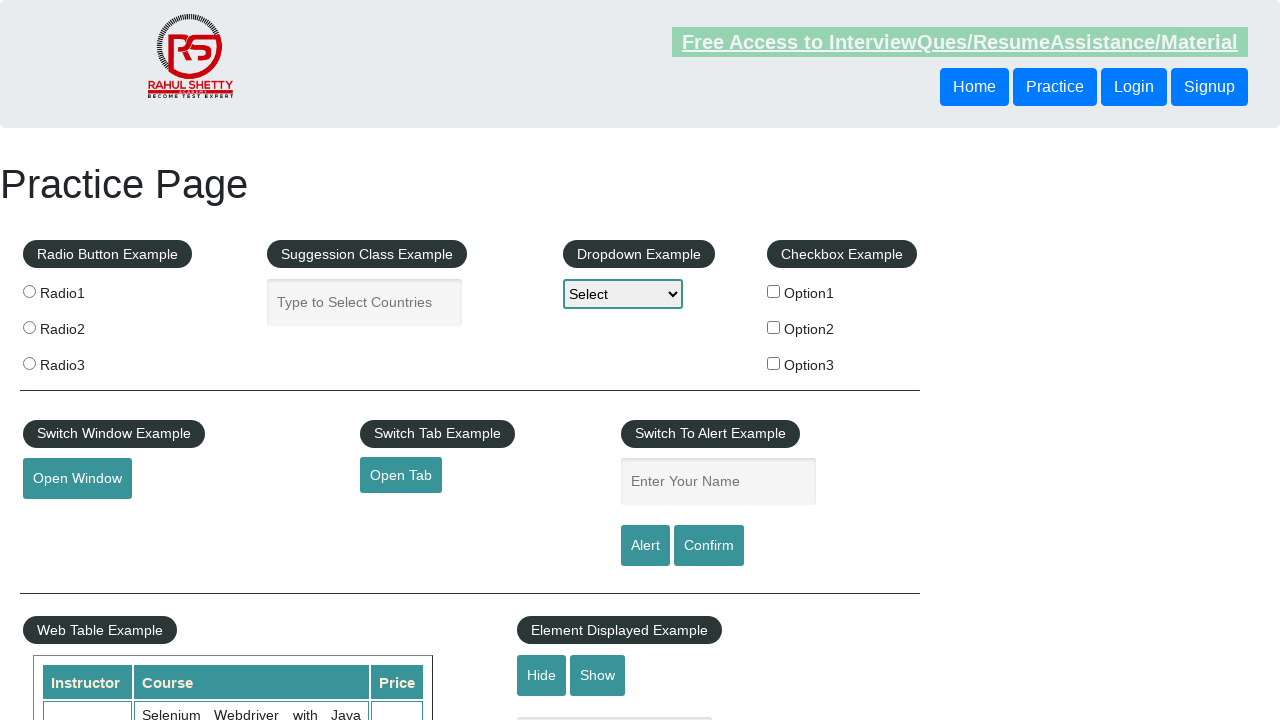

Links in footer: 20
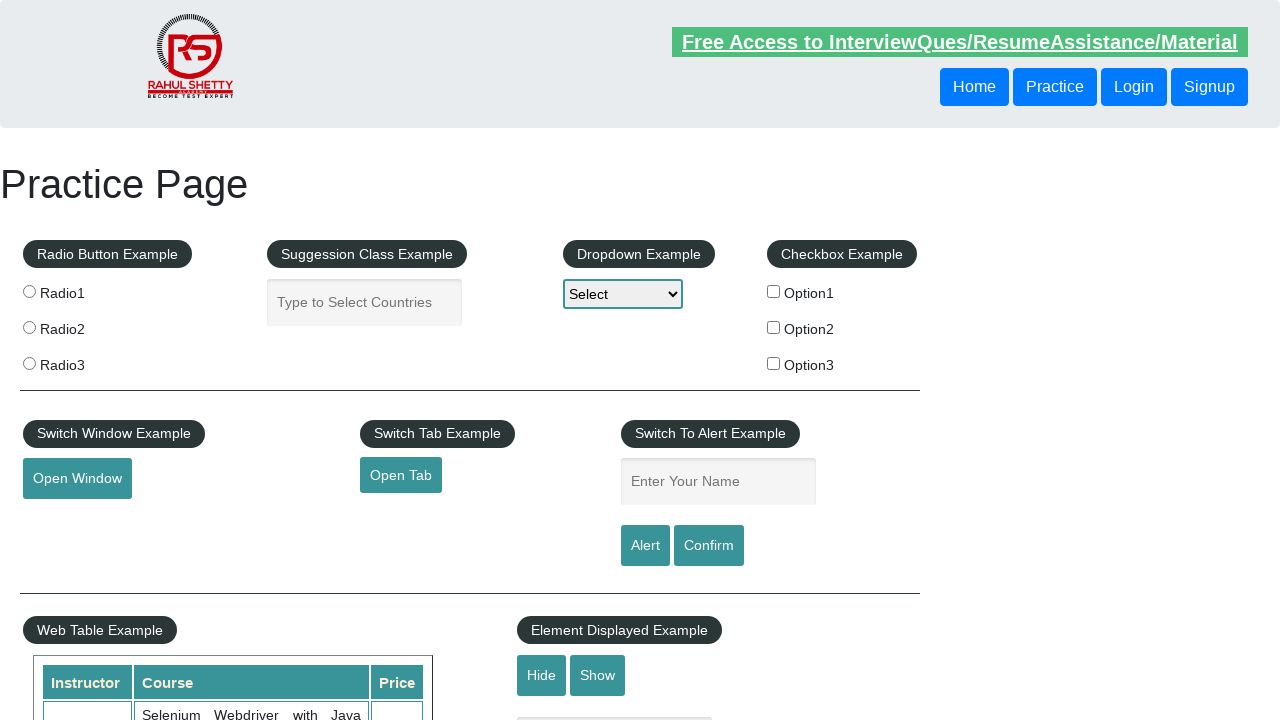

Located first column of footer table
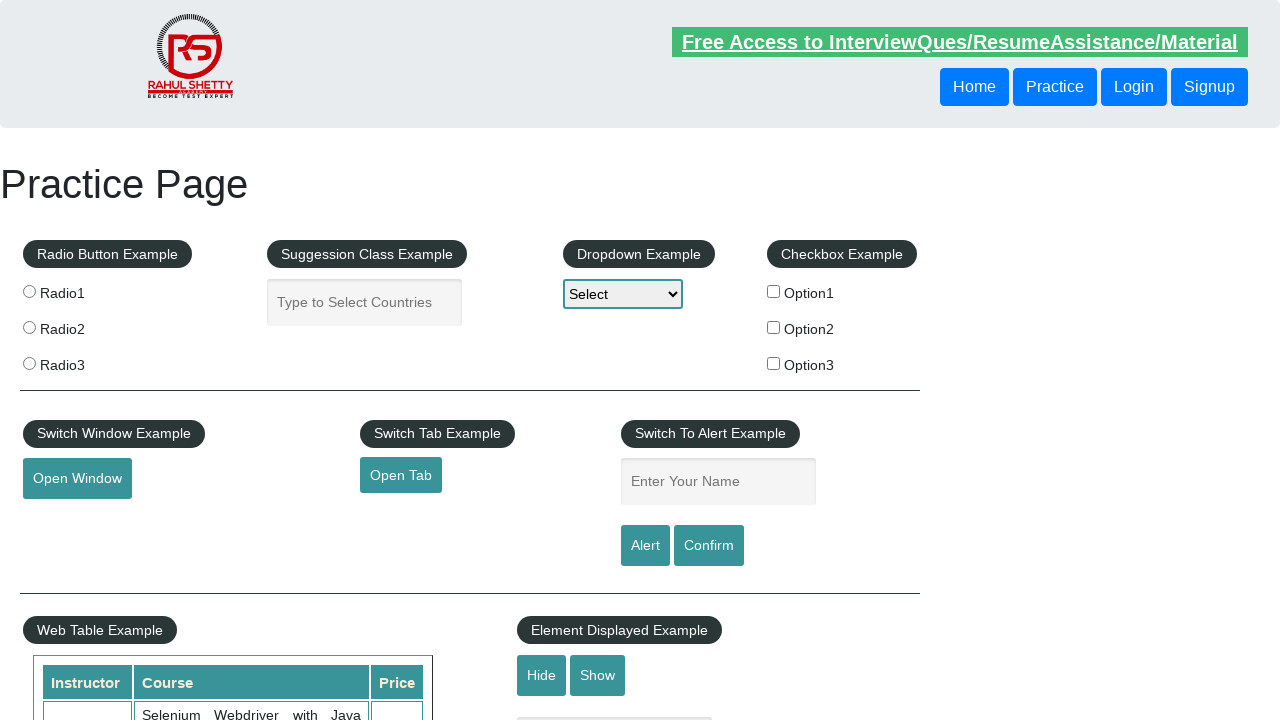

Located all links in footer first column
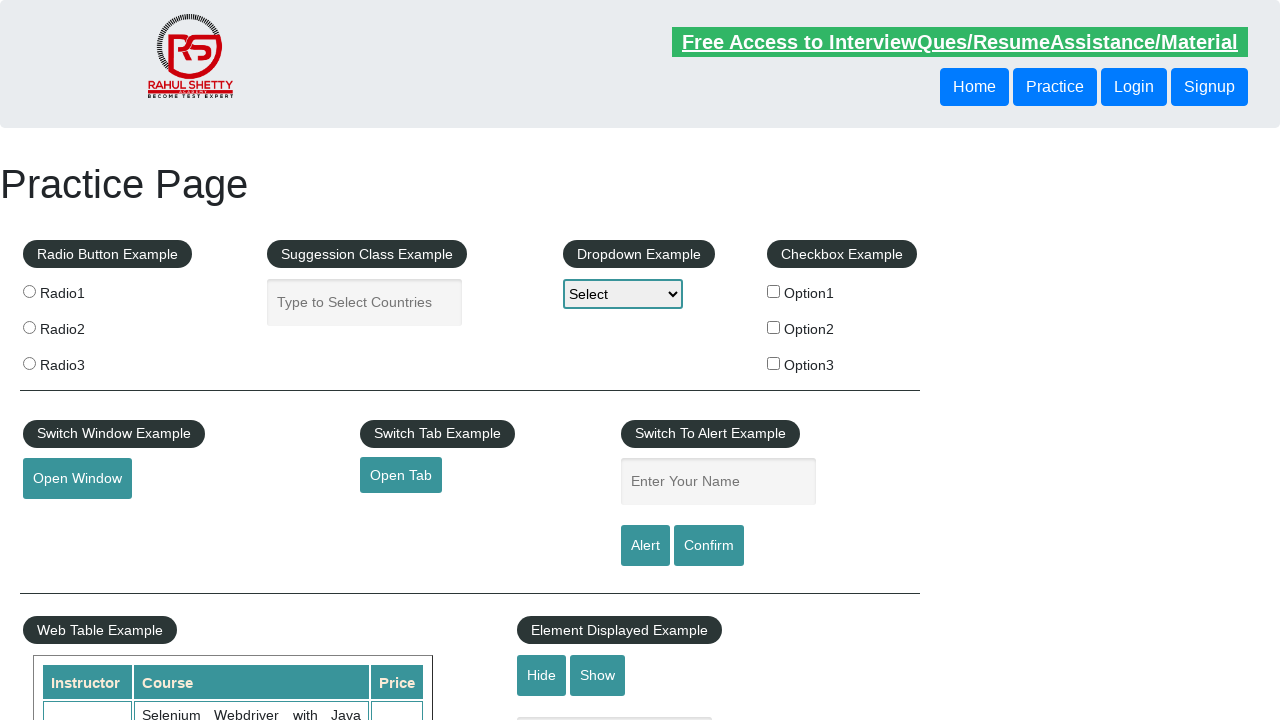

Links in footer first column: 5
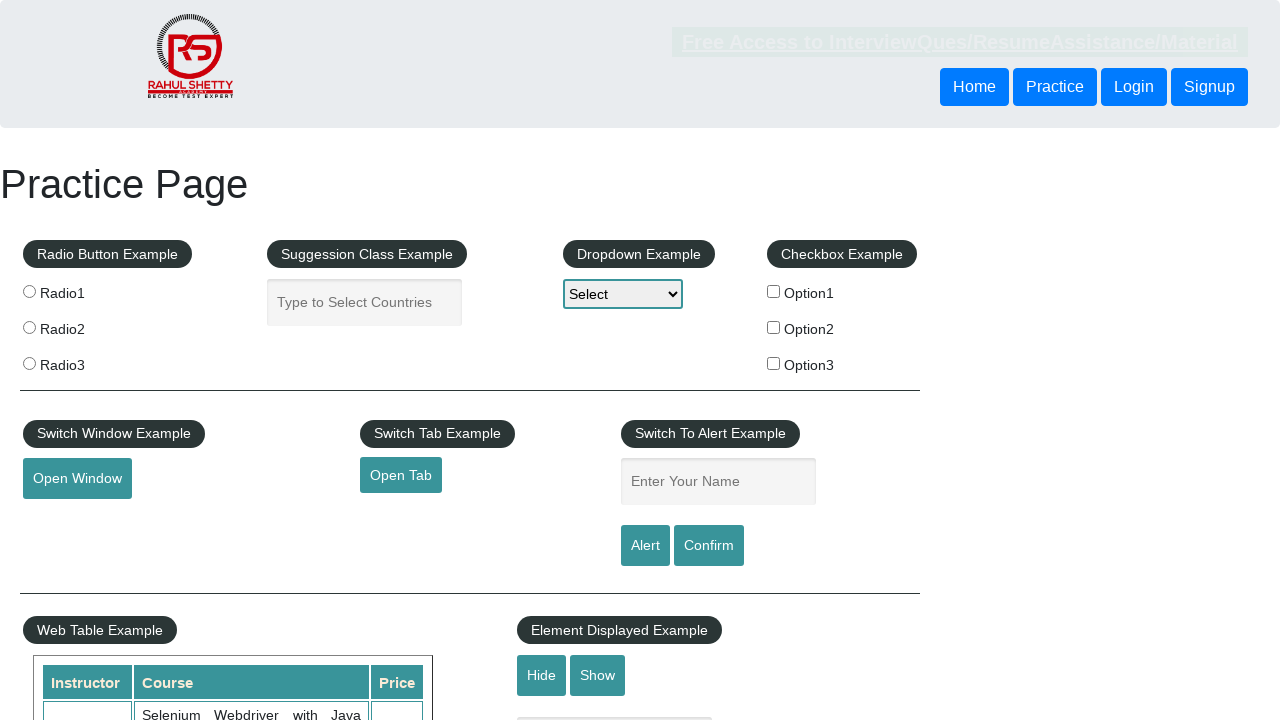

Located footer column link at index 1
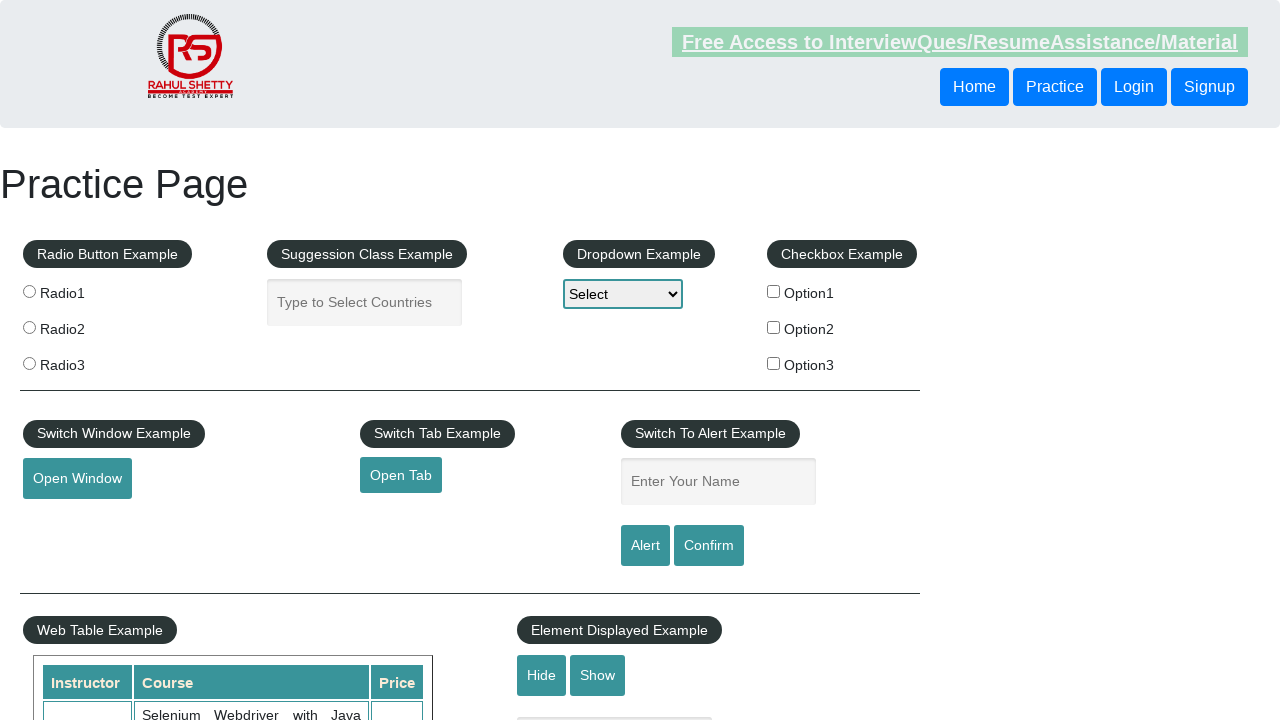

Opened footer column link 1 in new tab using Ctrl+Click at (68, 520) on div#gf-BIG >> table.gf-t tbody tr td:first-child >> a >> nth=1
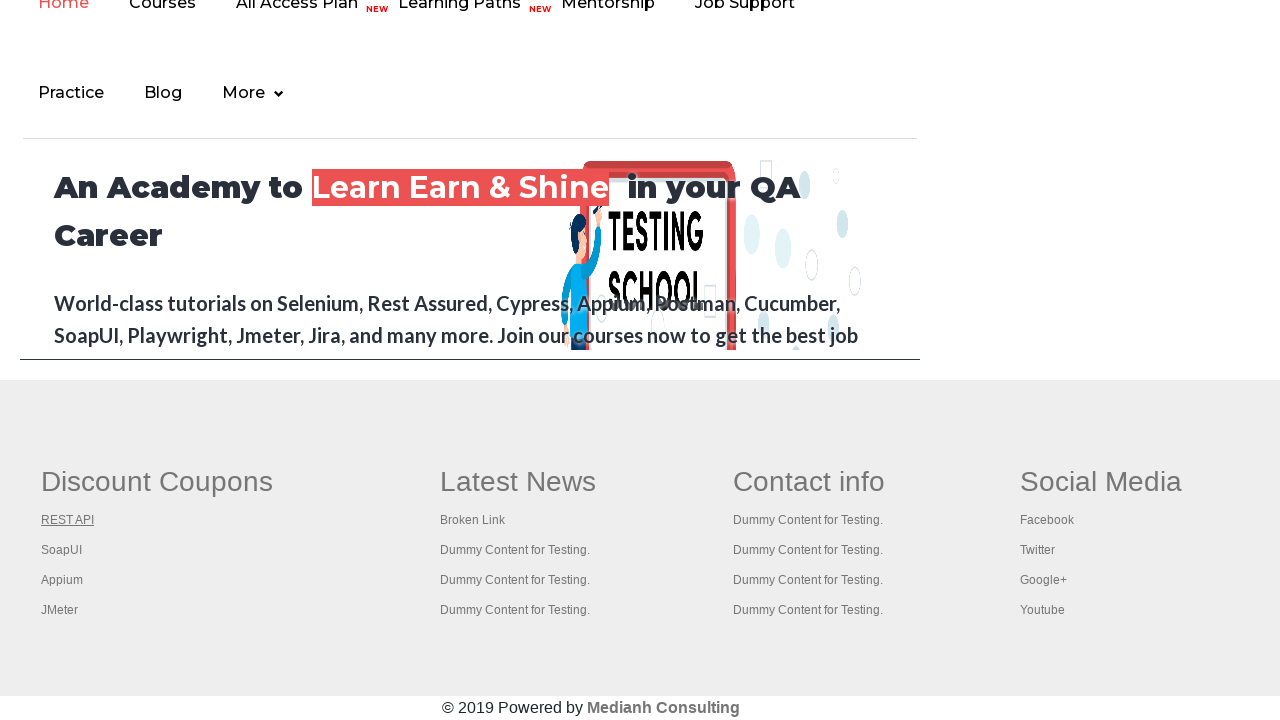

New tab title: REST API Tutorial
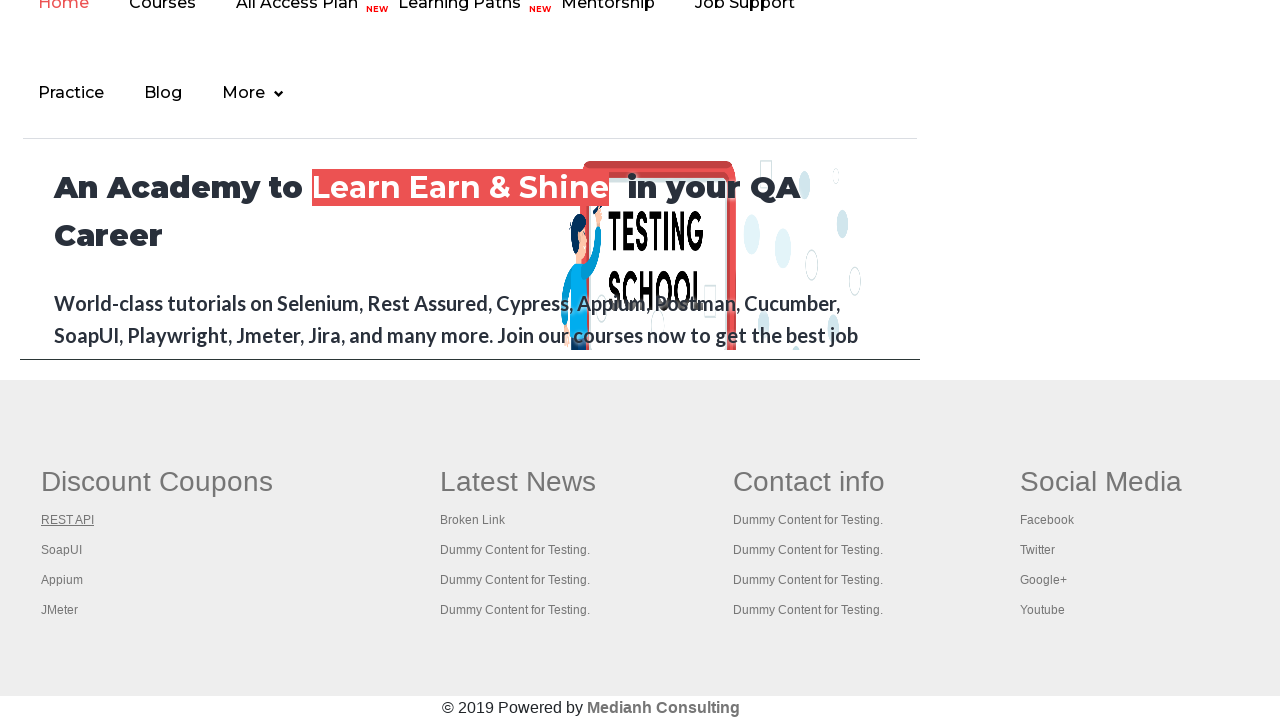

Closed new tab for link 1
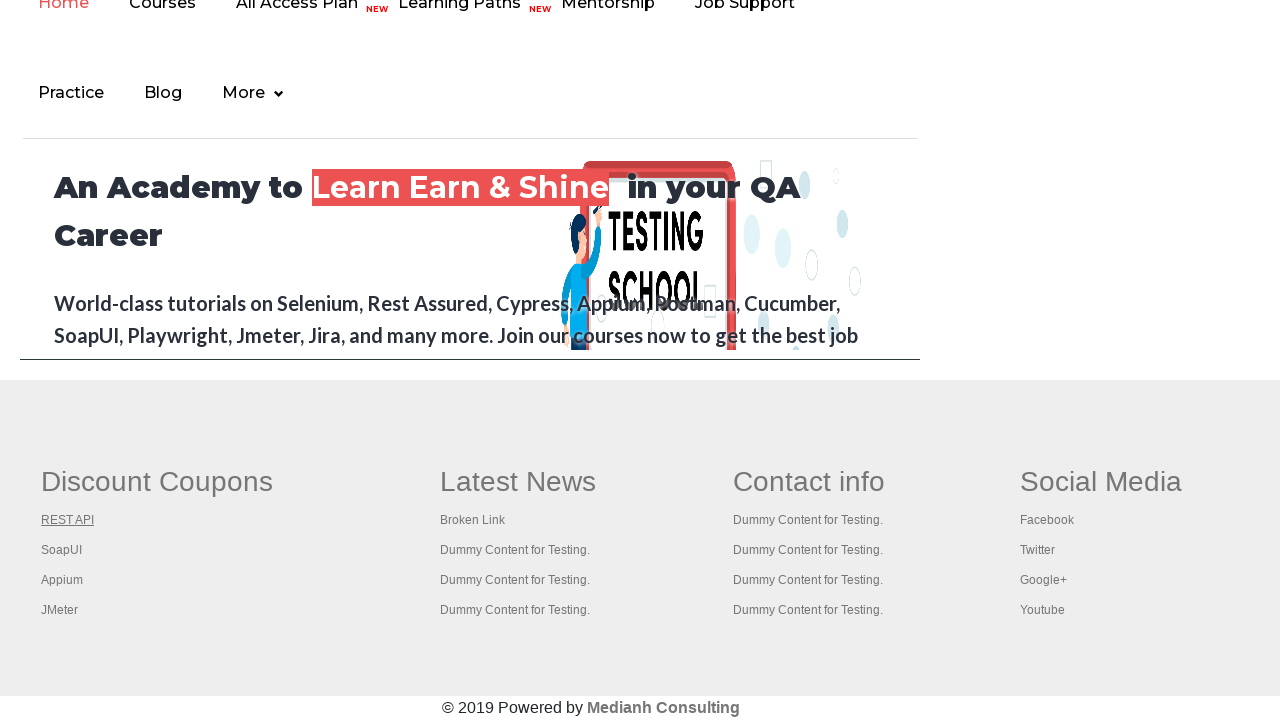

Located footer column link at index 2
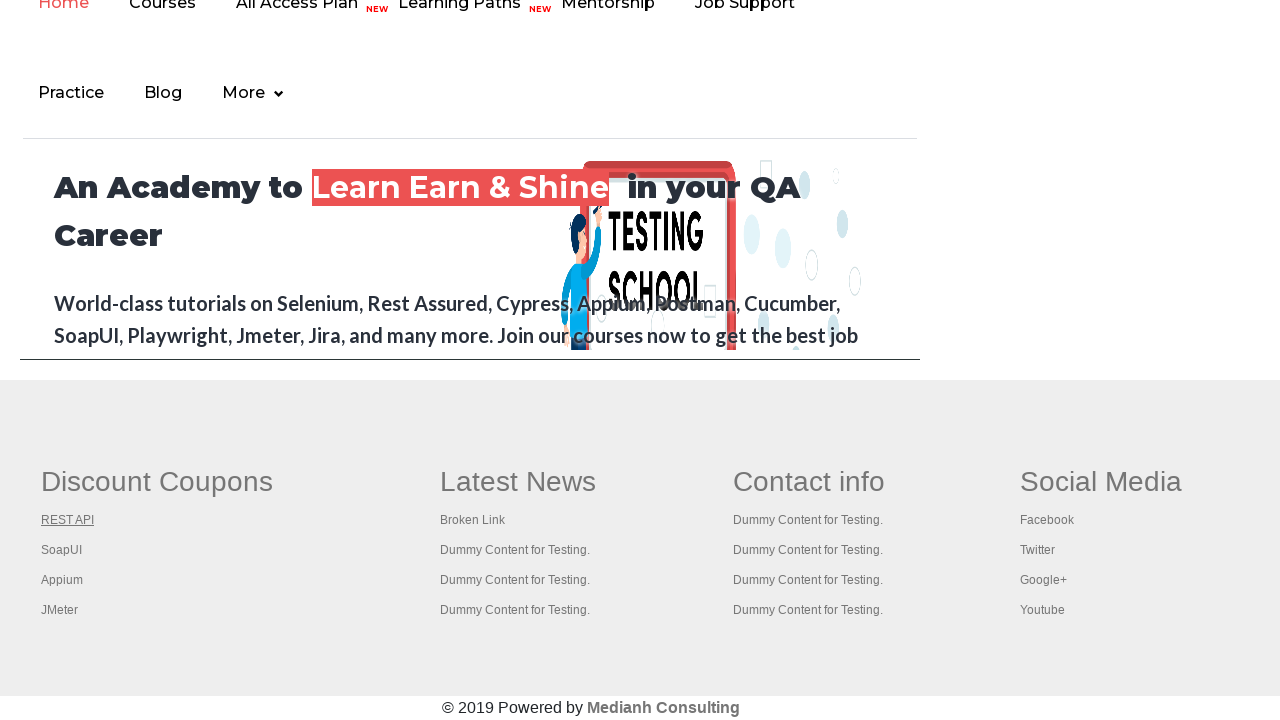

Opened footer column link 2 in new tab using Ctrl+Click at (62, 550) on div#gf-BIG >> table.gf-t tbody tr td:first-child >> a >> nth=2
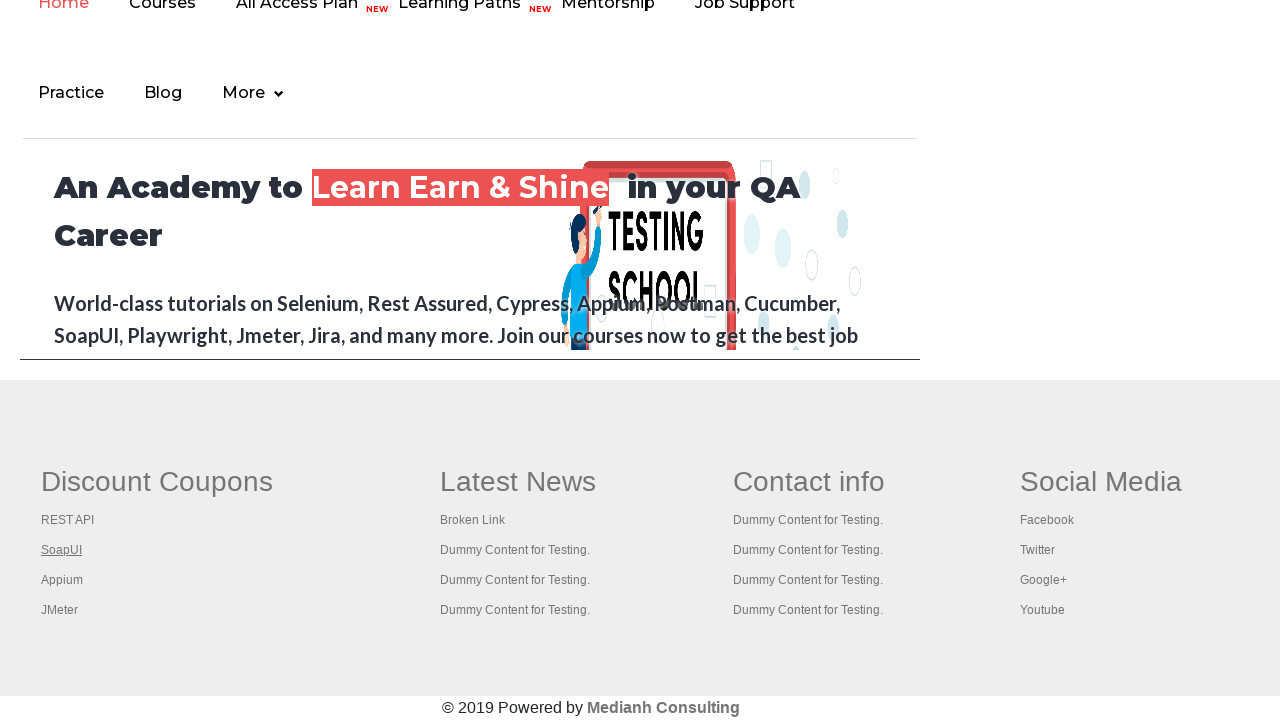

New tab title: The World’s Most Popular API Testing Tool | SoapUI
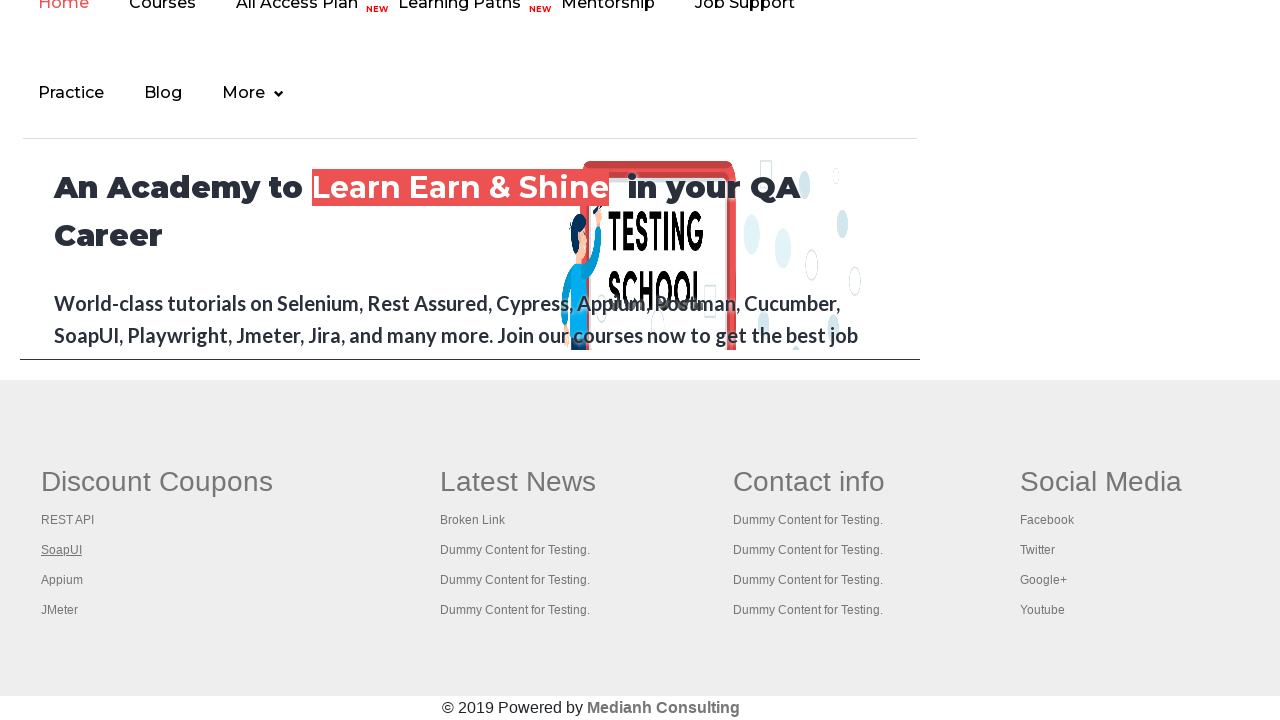

Closed new tab for link 2
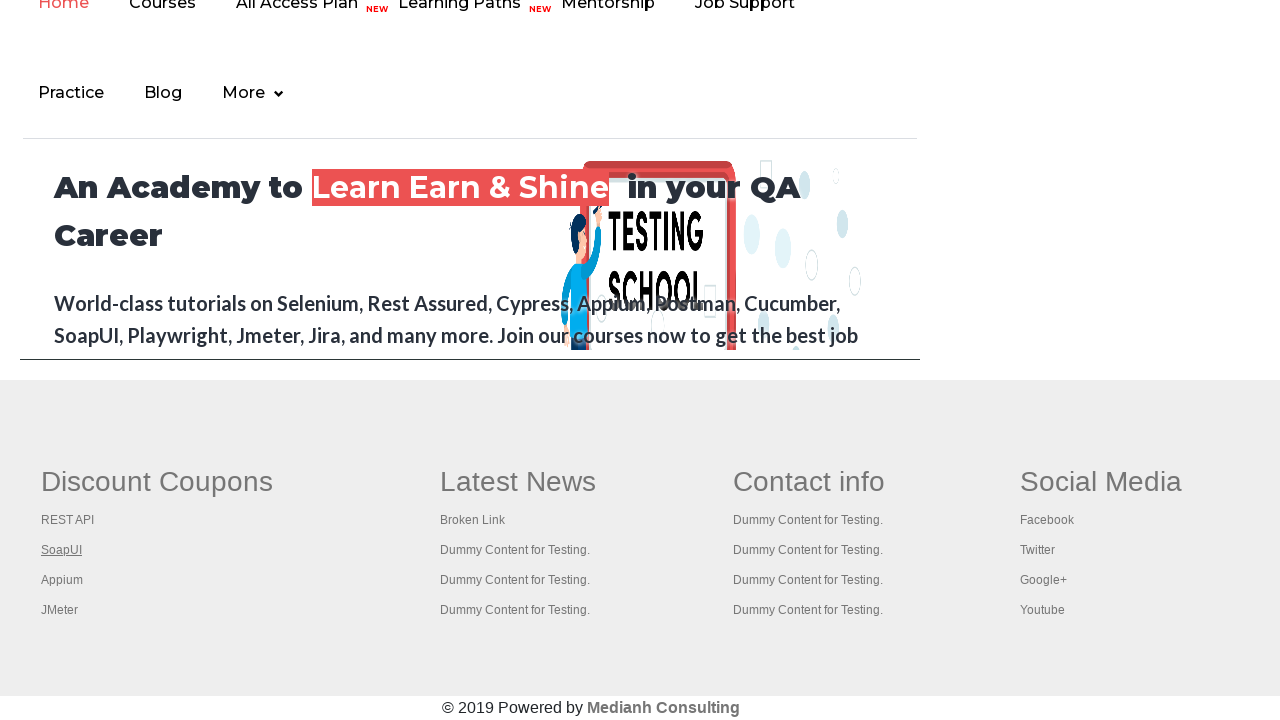

Located footer column link at index 3
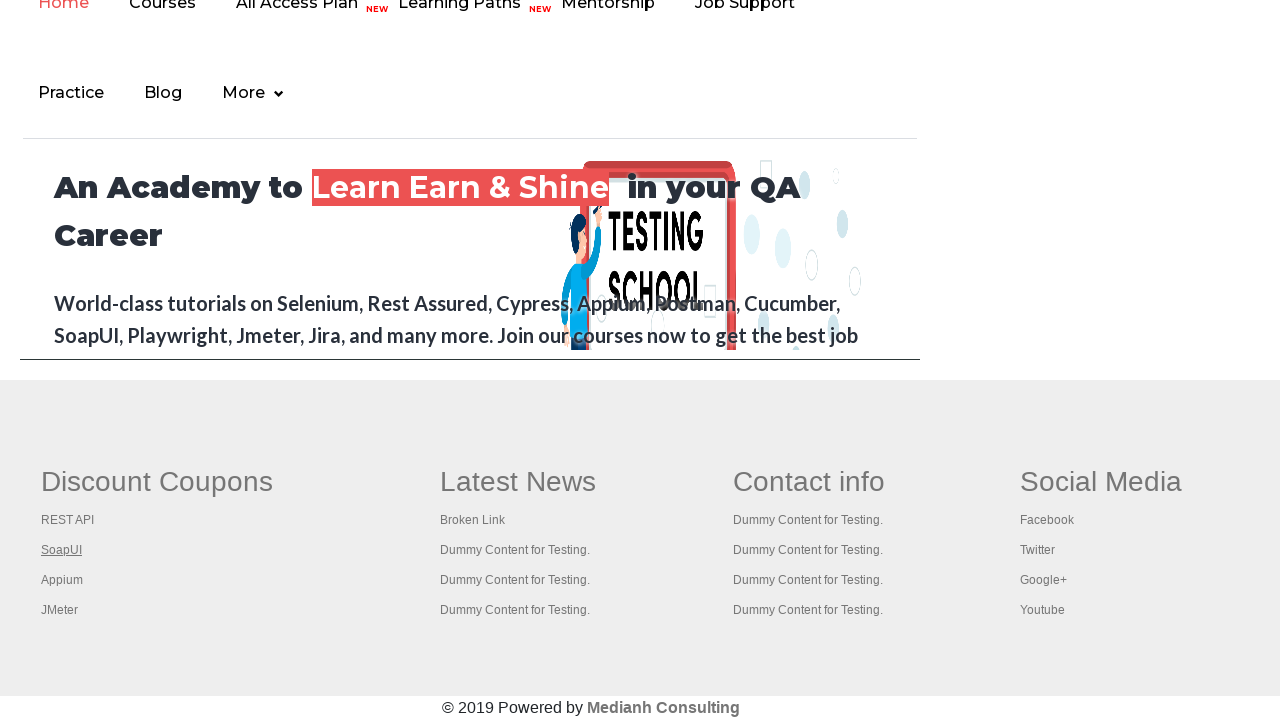

Opened footer column link 3 in new tab using Ctrl+Click at (62, 580) on div#gf-BIG >> table.gf-t tbody tr td:first-child >> a >> nth=3
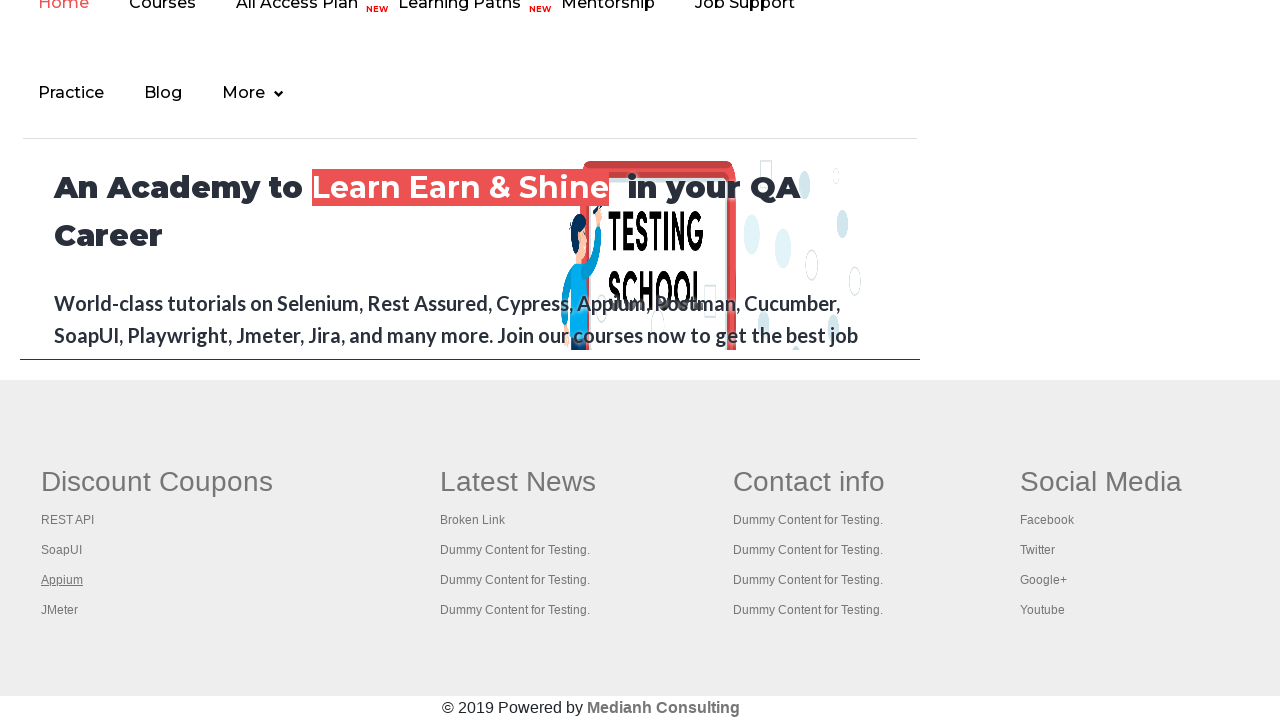

New tab title: 
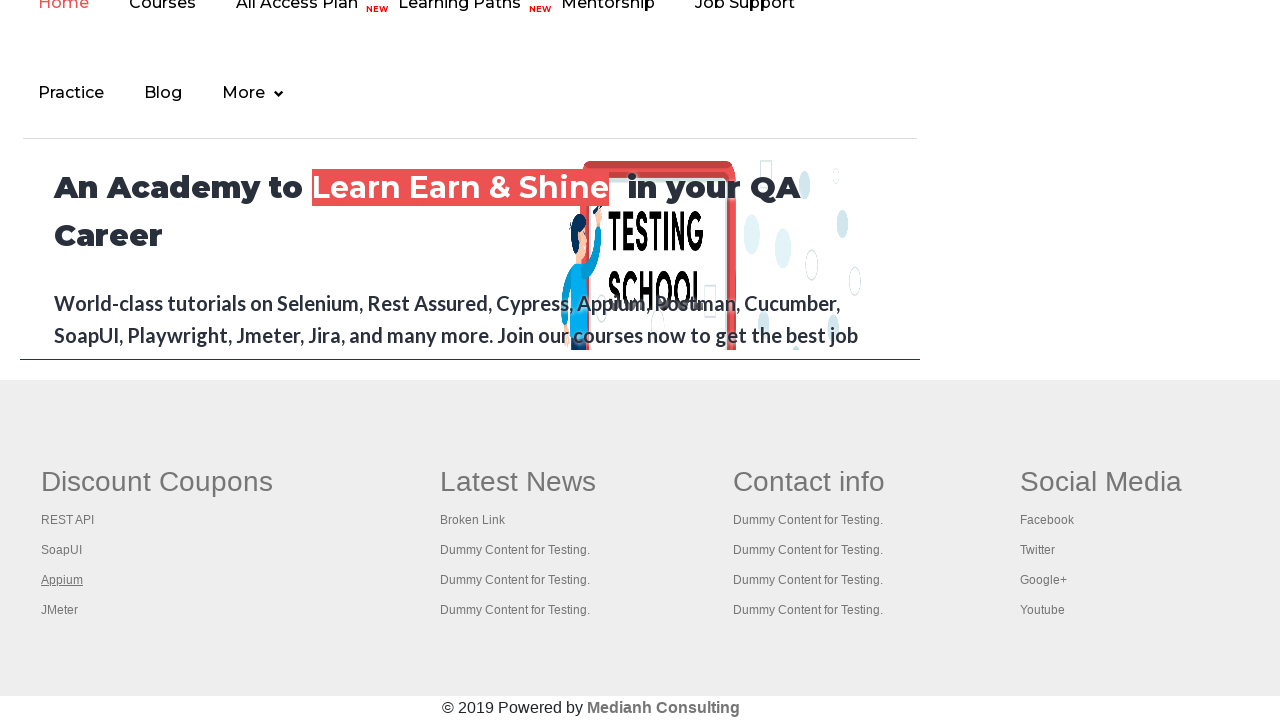

Closed new tab for link 3
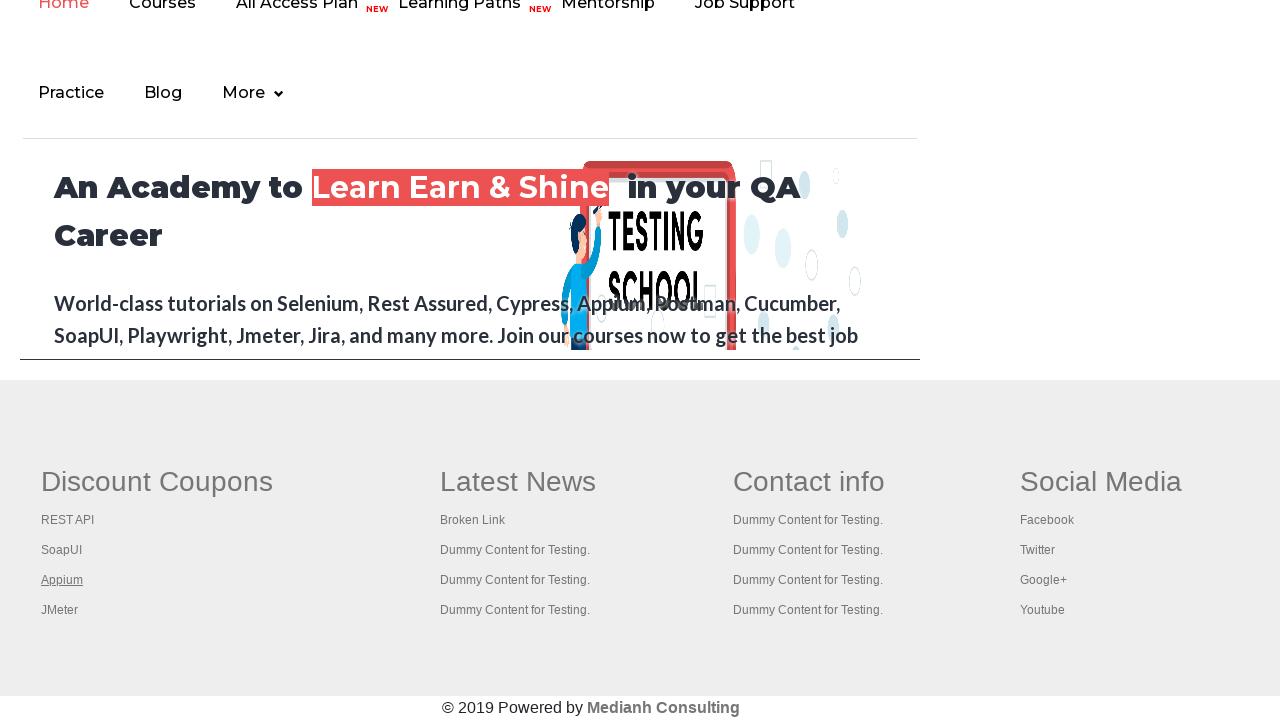

Located footer column link at index 4
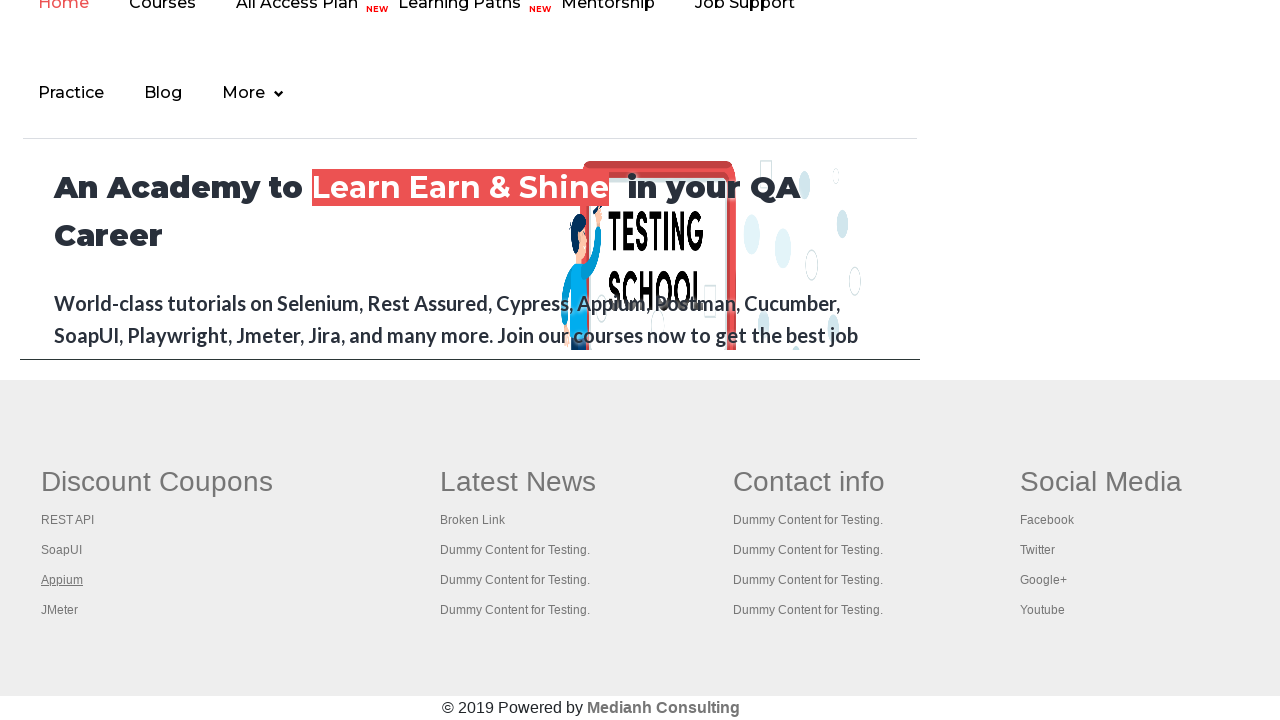

Opened footer column link 4 in new tab using Ctrl+Click at (60, 610) on div#gf-BIG >> table.gf-t tbody tr td:first-child >> a >> nth=4
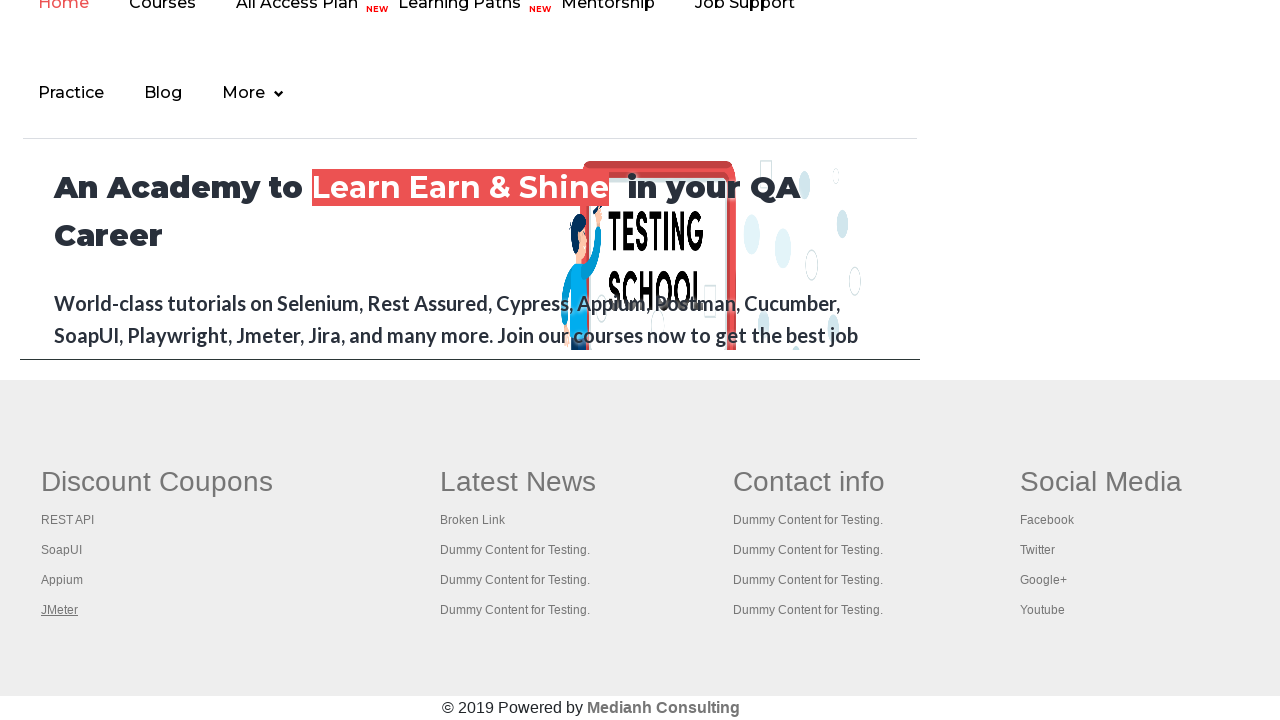

New tab title: Apache JMeter - Apache JMeter™
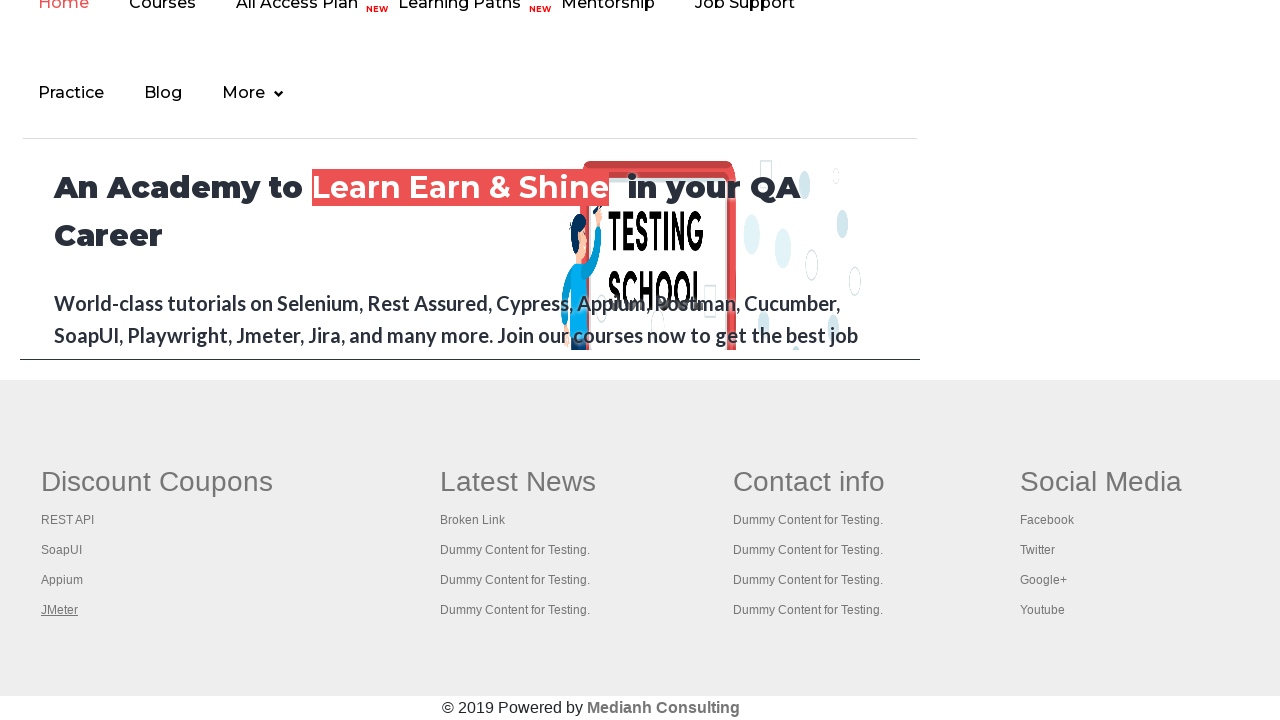

Closed new tab for link 4
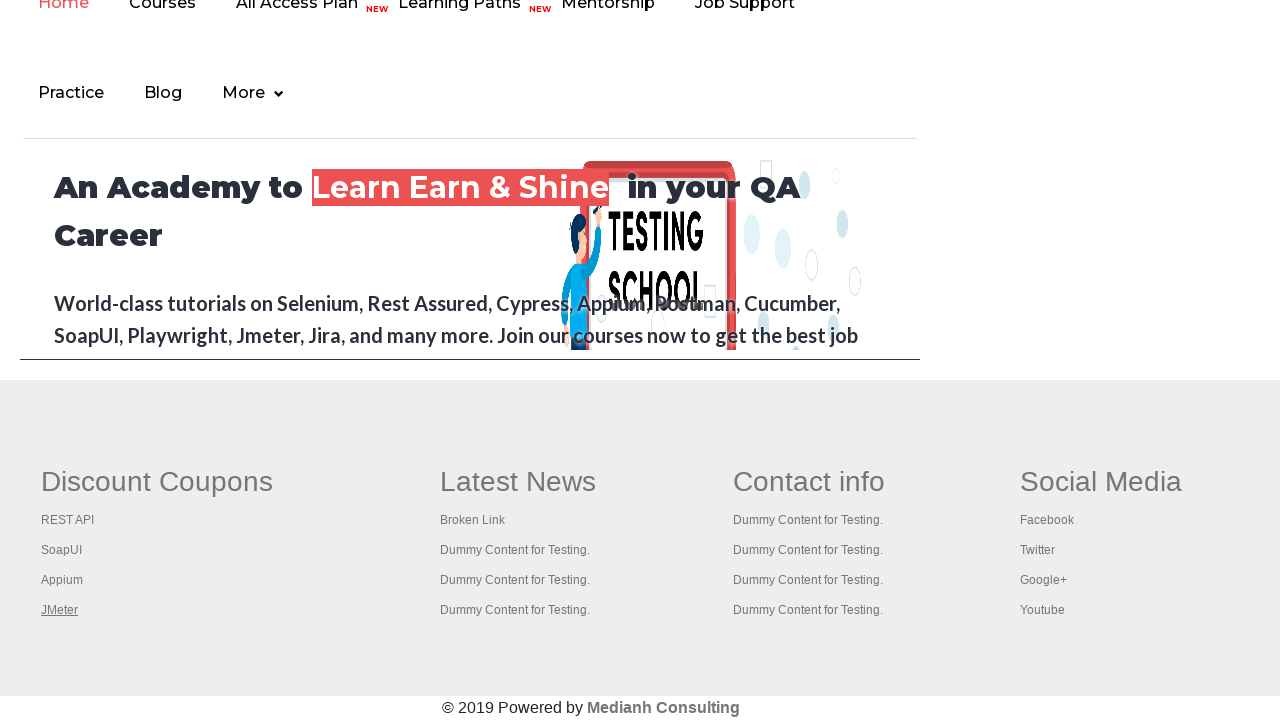

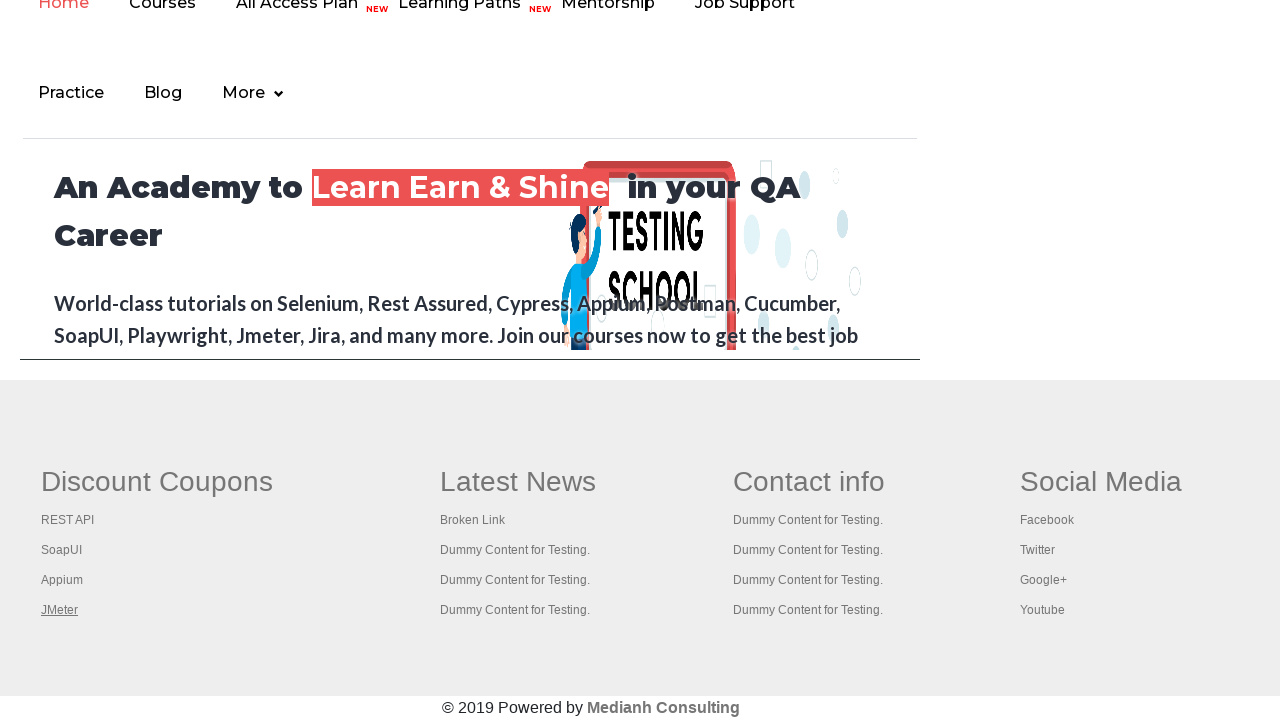